Tests the search functionality on an e-commerce site by searching for "mug" and waiting for product results to appear.

Starting URL: https://shop.one-shore.com

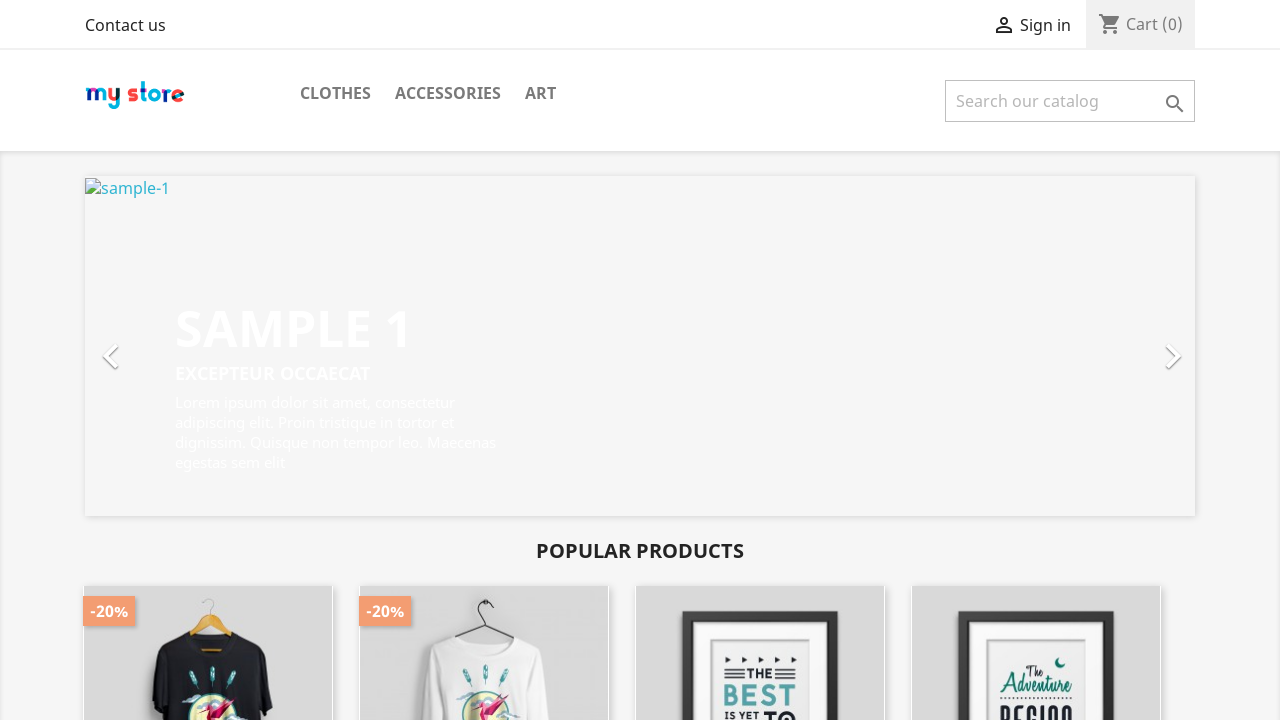

Filled search box with 'mug' on input[name='s']
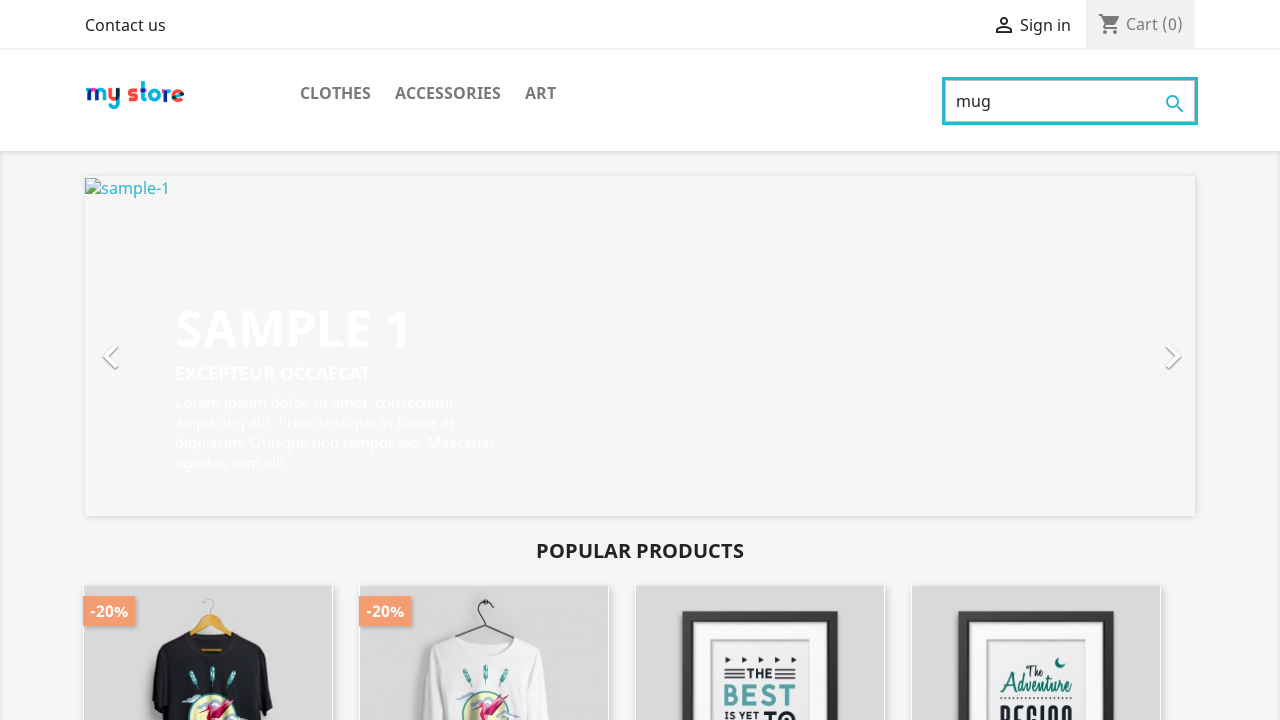

Pressed Enter to submit search query on input[name='s']
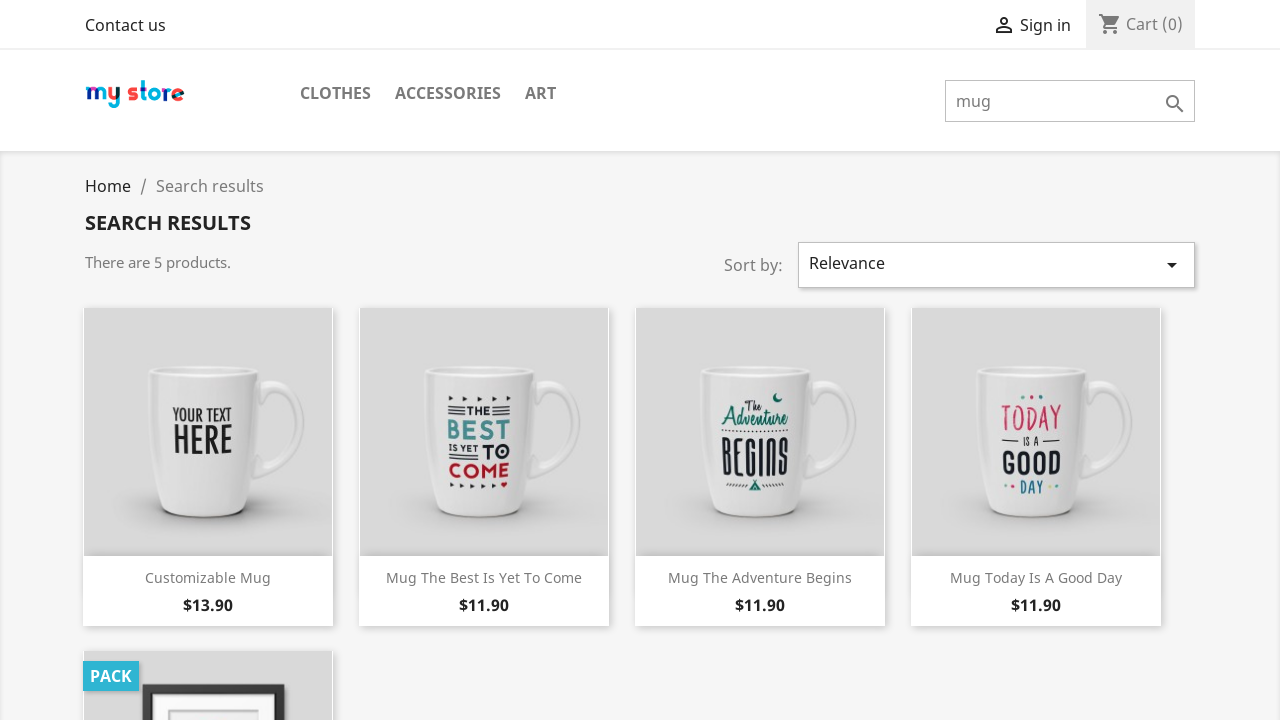

Product results loaded successfully
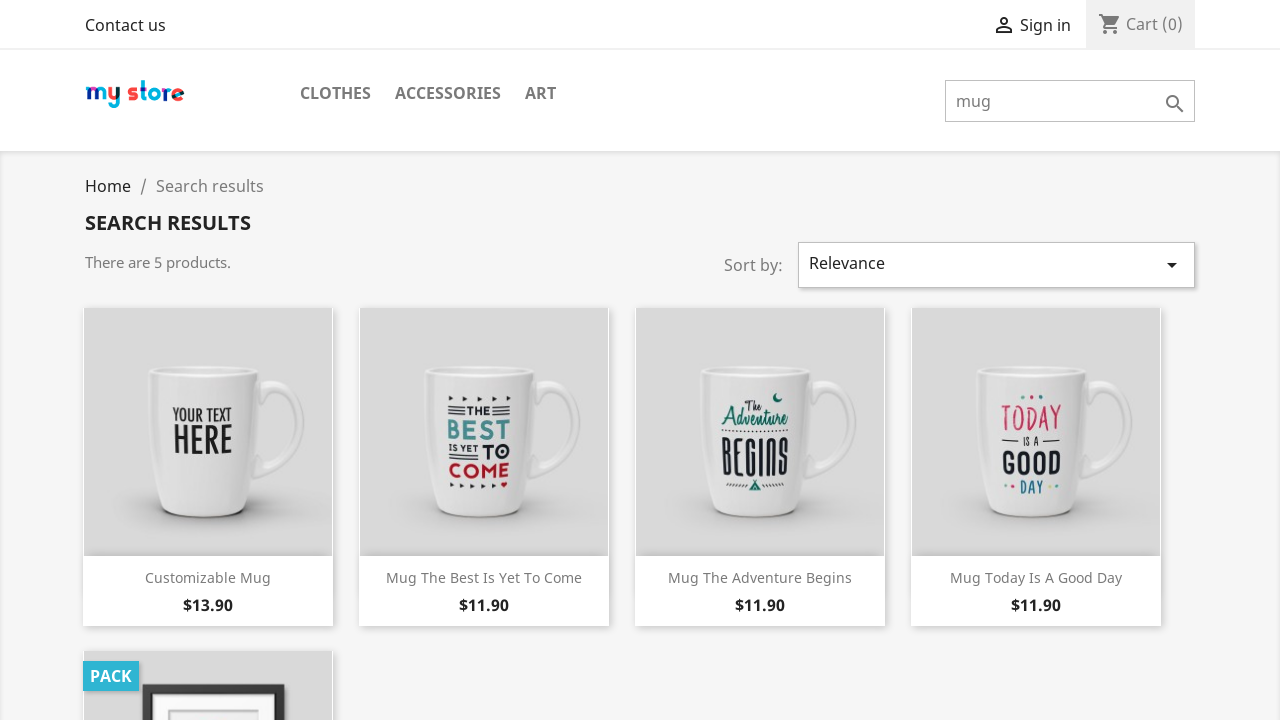

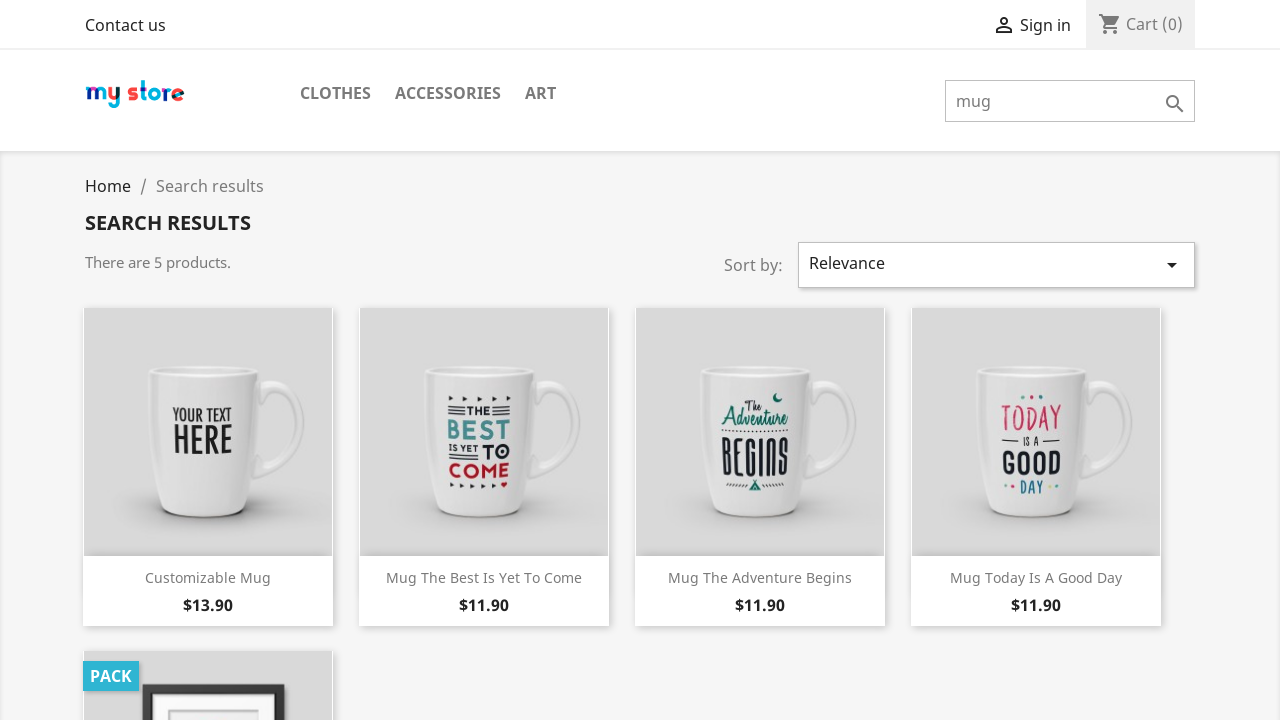